Tests radio button selection functionality by clicking on radio buttons and verifying selection state

Starting URL: https://testautomationpractice.blogspot.com/

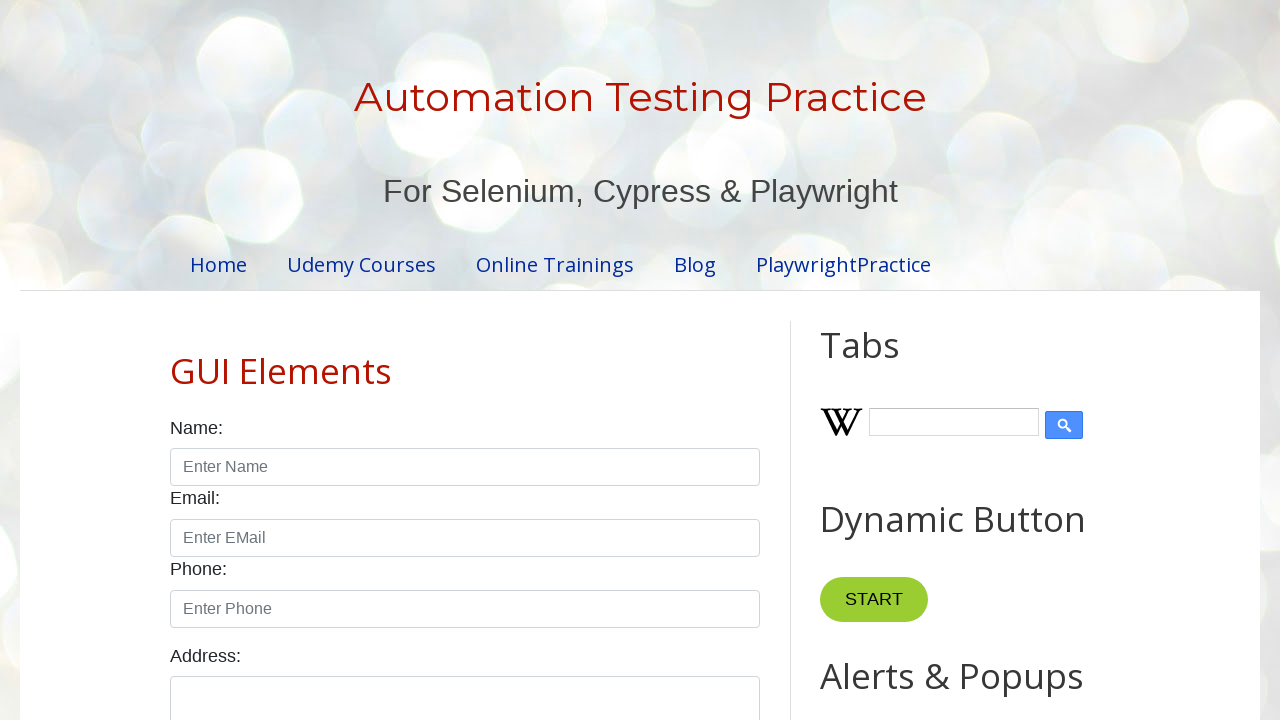

Located all radio buttons with class 'form-check-input' and type 'radio'
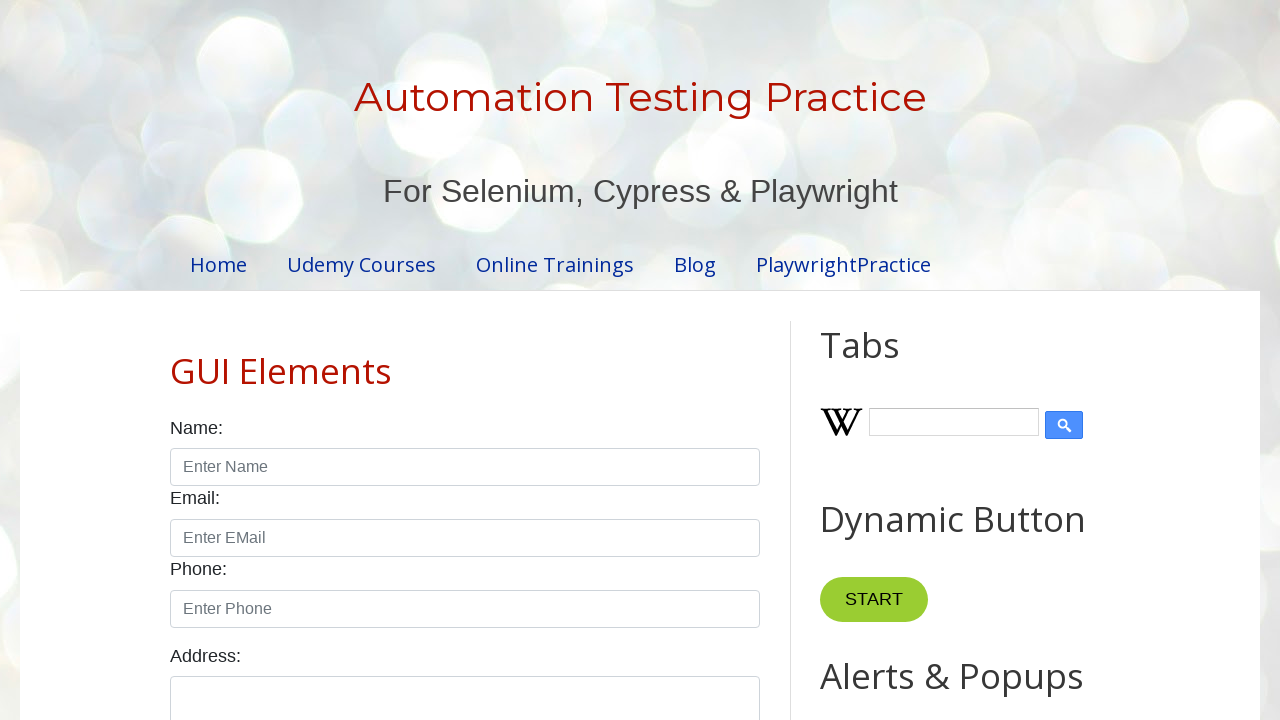

Clicked the first radio button at (176, 360) on xpath=//input[@class='form-check-input' and @type='radio'] >> nth=0
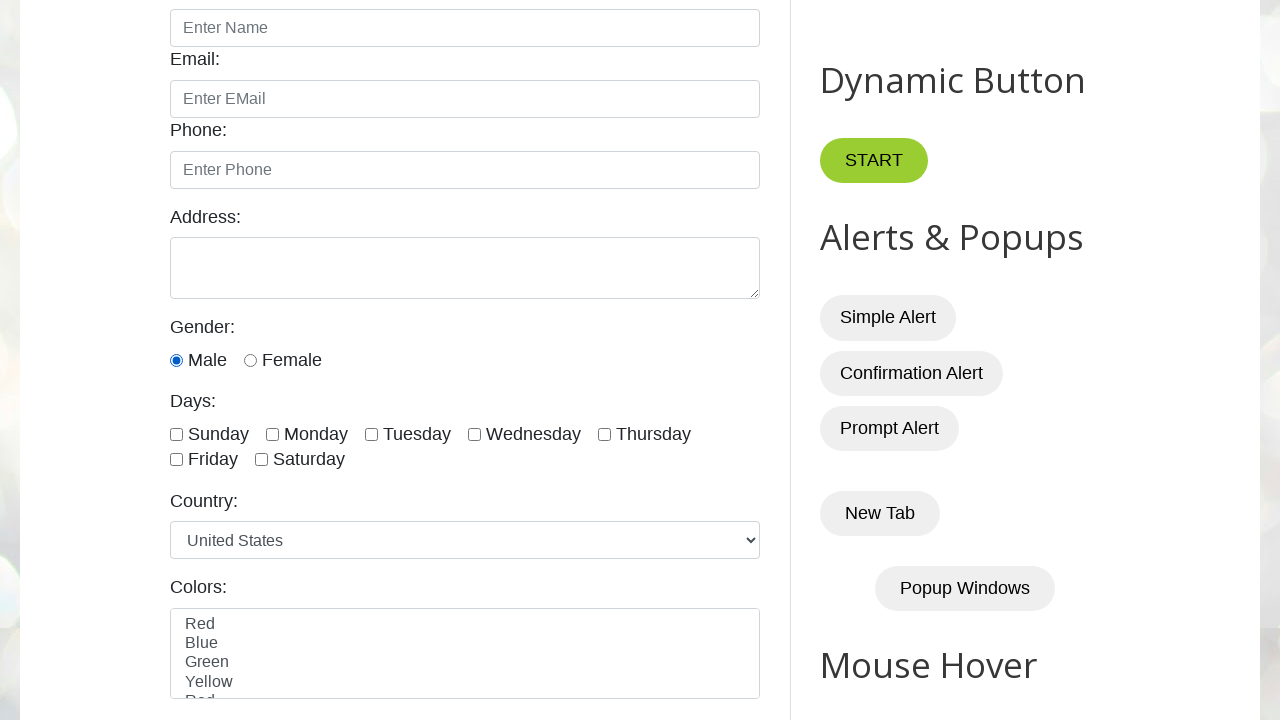

Verified that the first radio button is checked
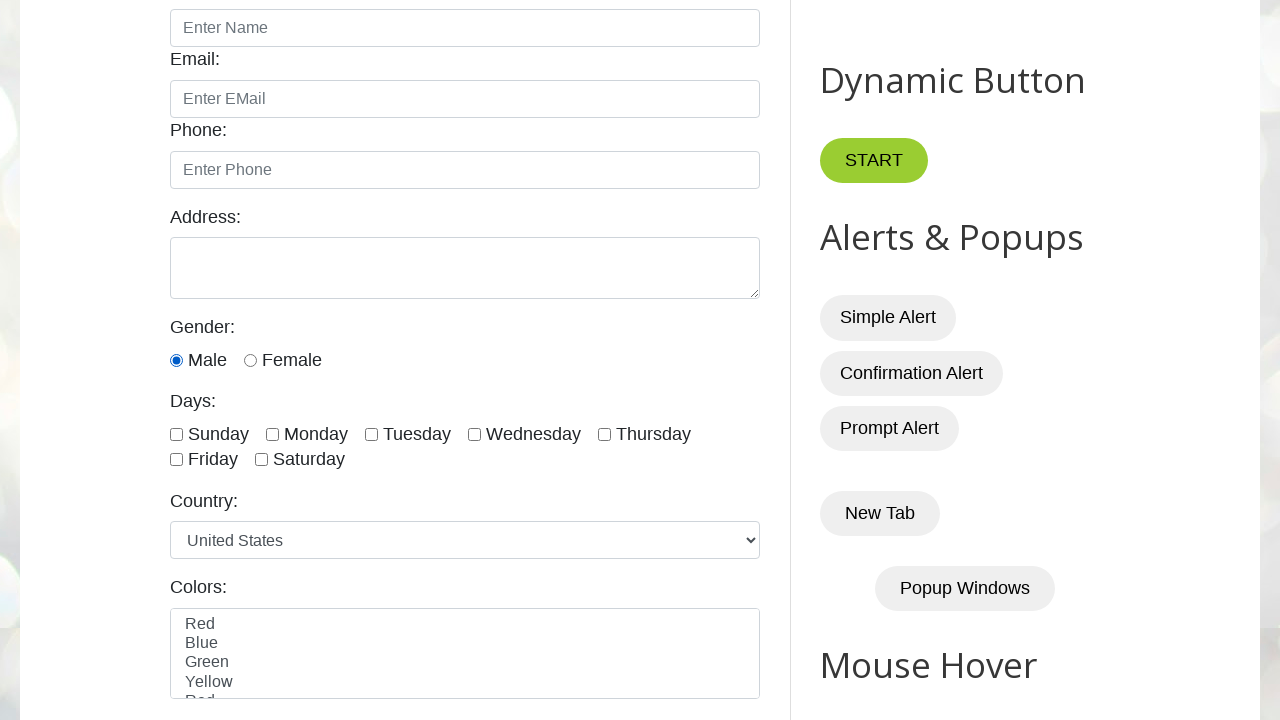

Clicked the second radio button at (250, 360) on xpath=//input[@class='form-check-input' and @type='radio'] >> nth=1
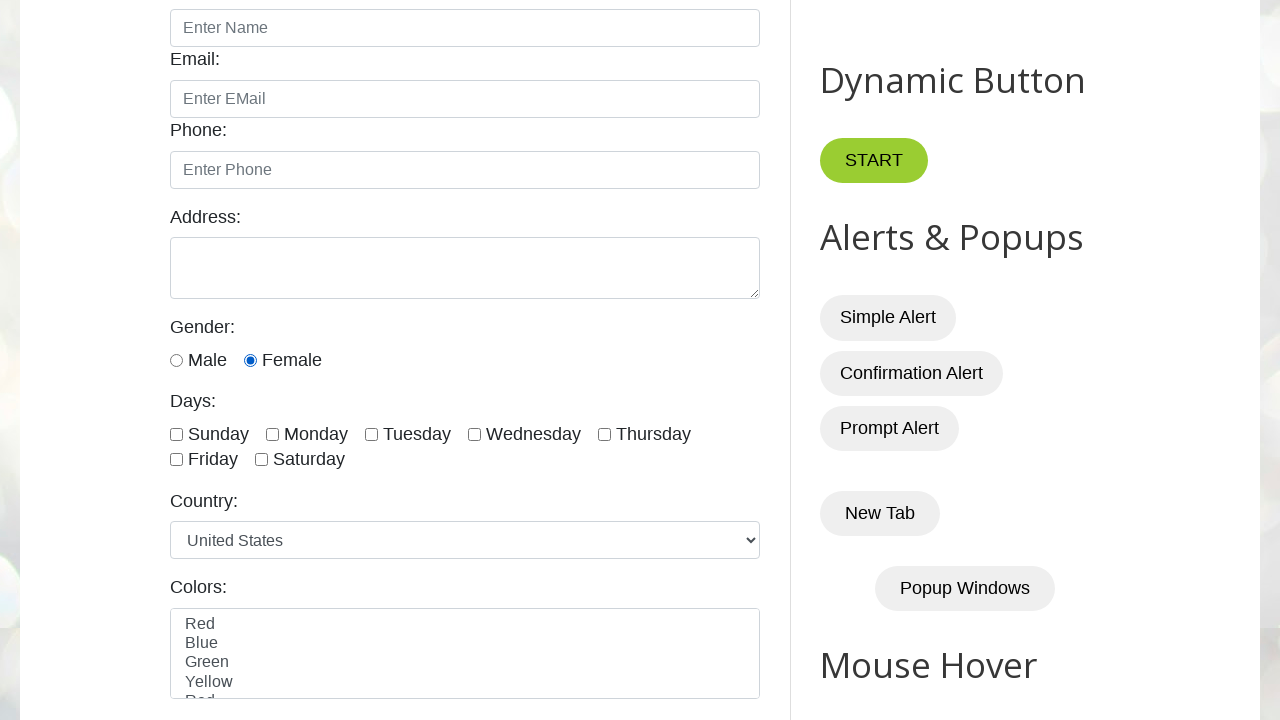

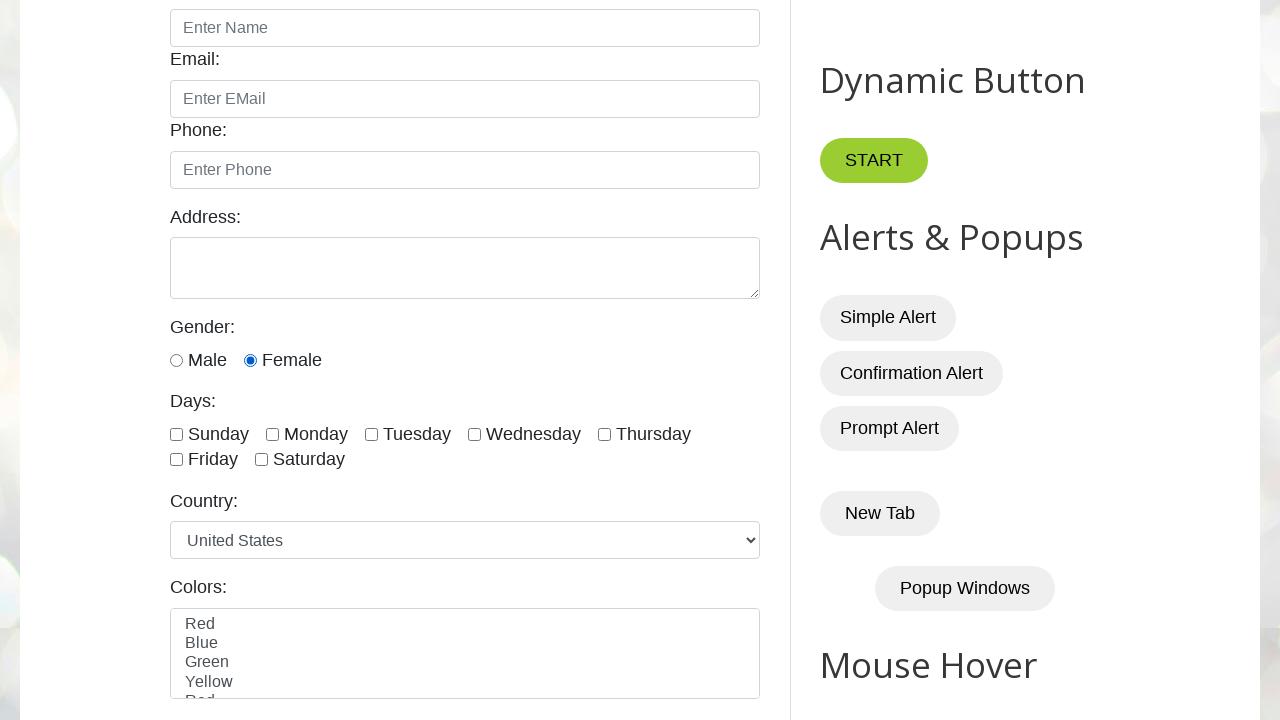